Tests browser window handling by clicking on a button that opens new windows, switching between them, and reading text content from each window

Starting URL: https://demoqa.com/browser-windows

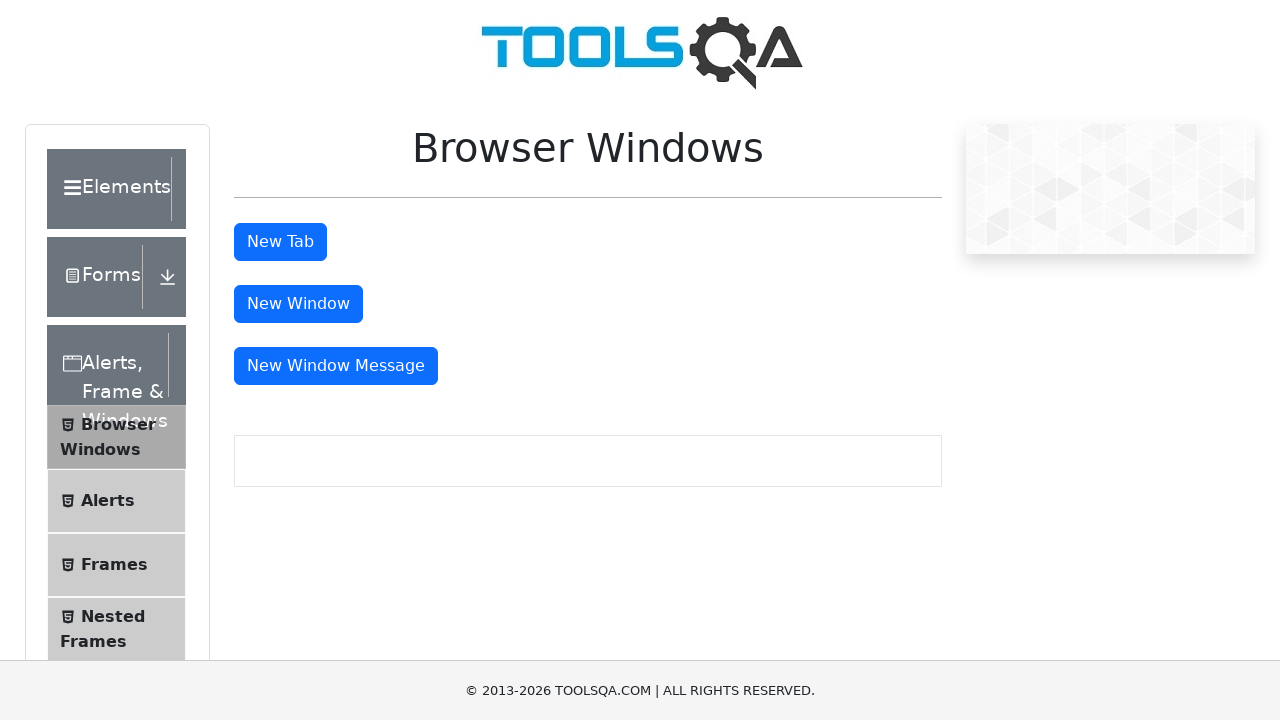

Clicked window button to open a new window at (298, 304) on #windowButton
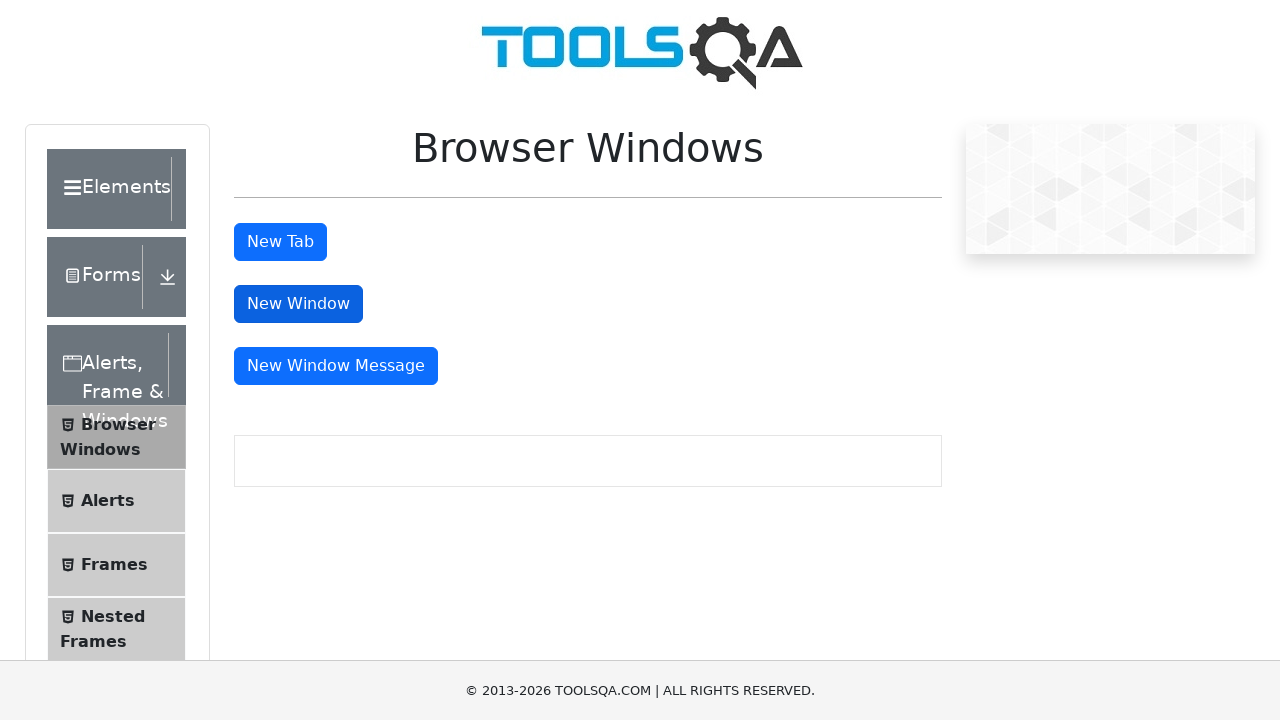

New window opened and captured
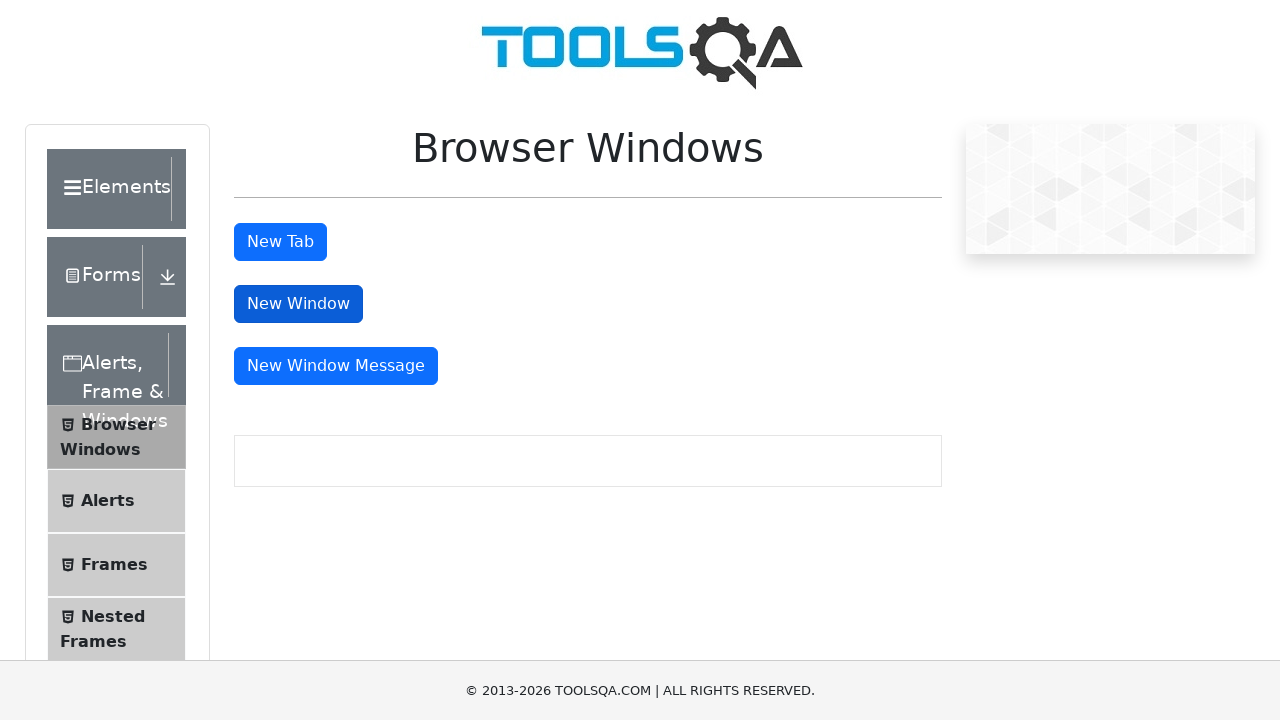

Retrieved text content from new window
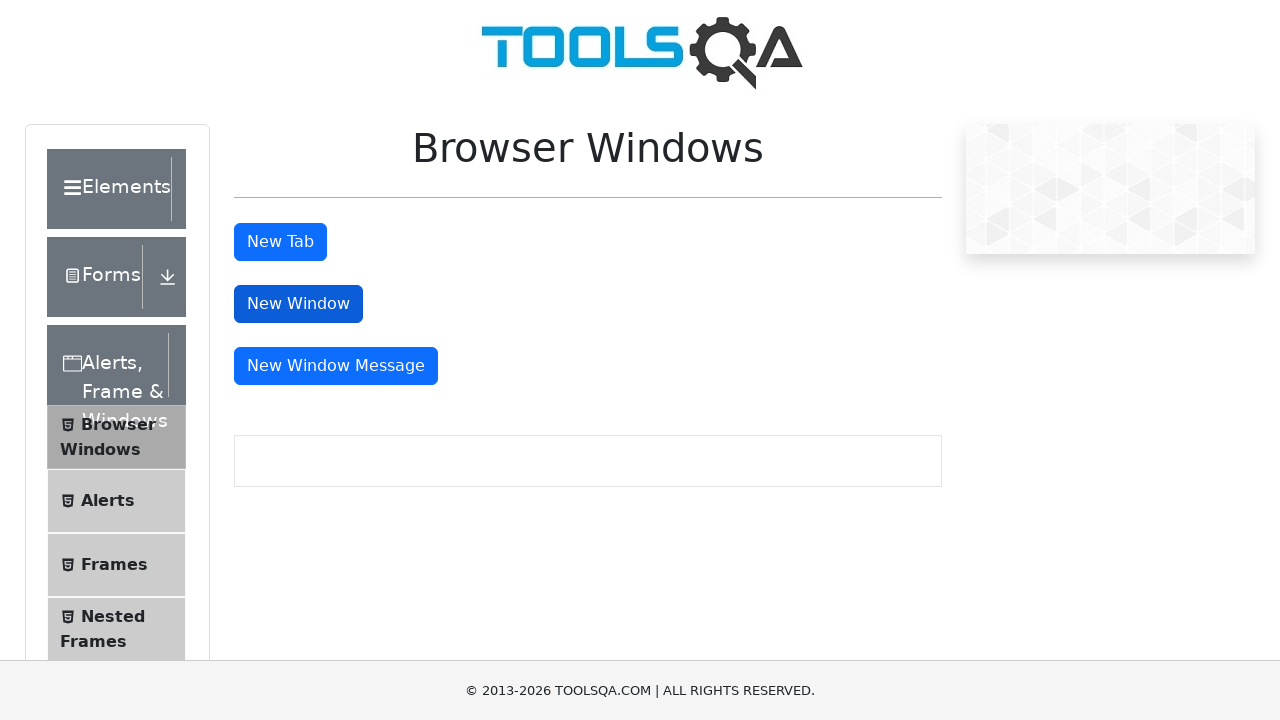

Switched back to main page and retrieved its title
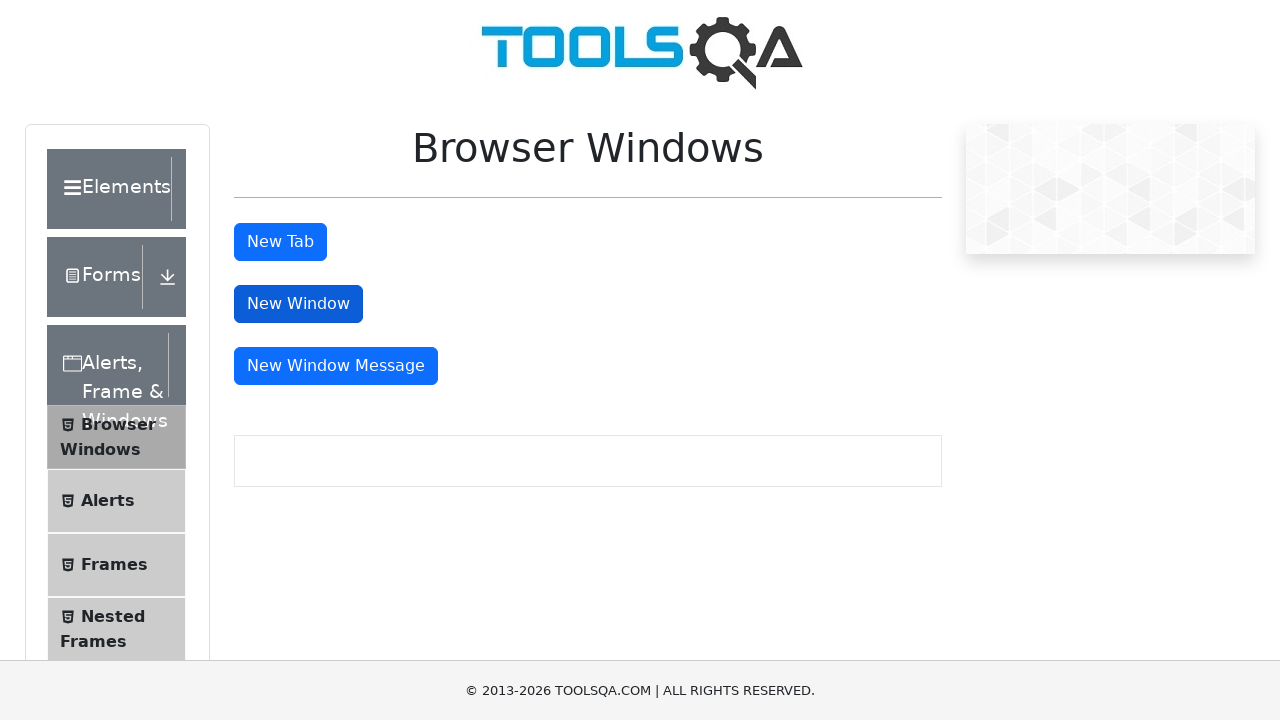

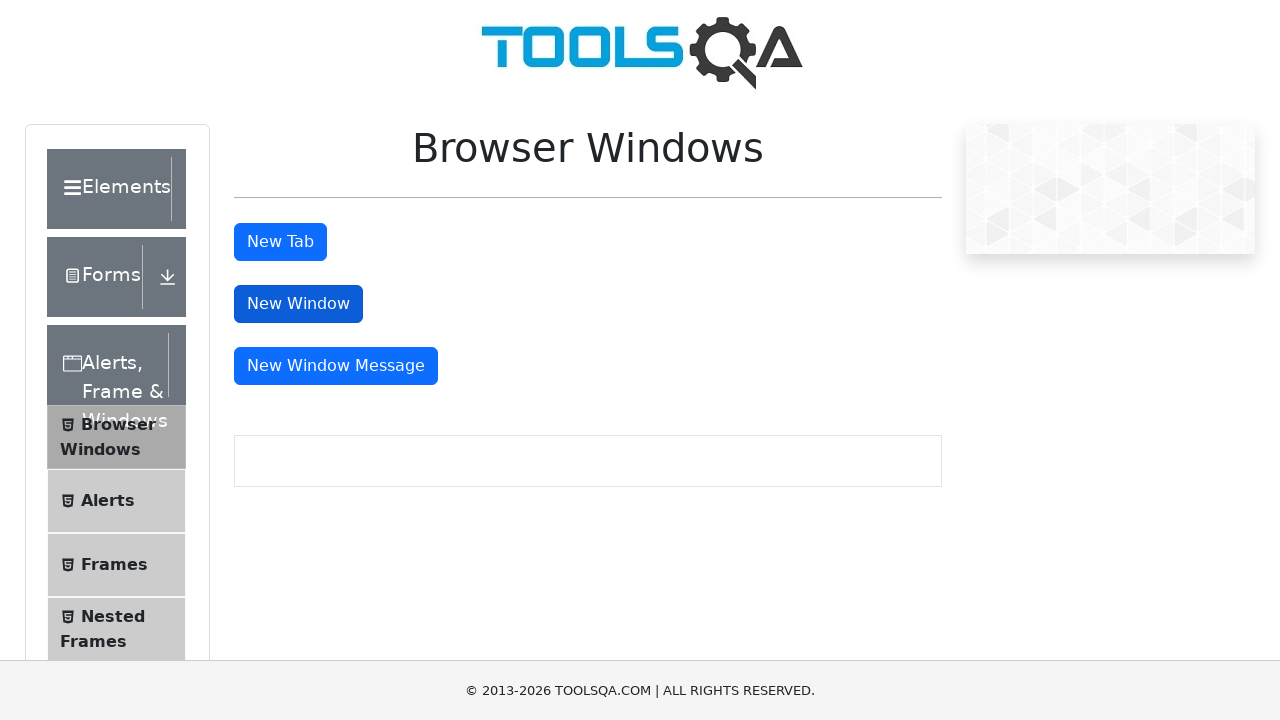